Tests navigation on the WebdriverIO website by clicking the API link in the navigation

Starting URL: https://webdriver.io

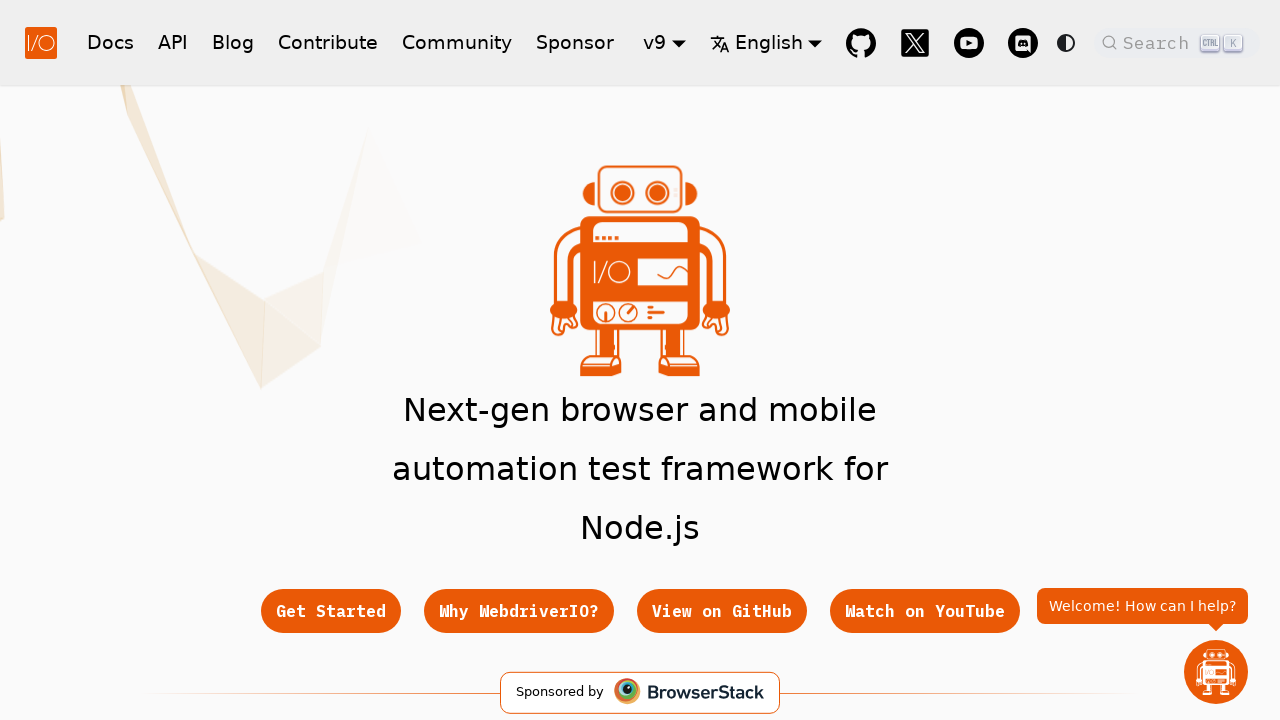

Waited for WebdriverIO homepage to load (domcontentloaded)
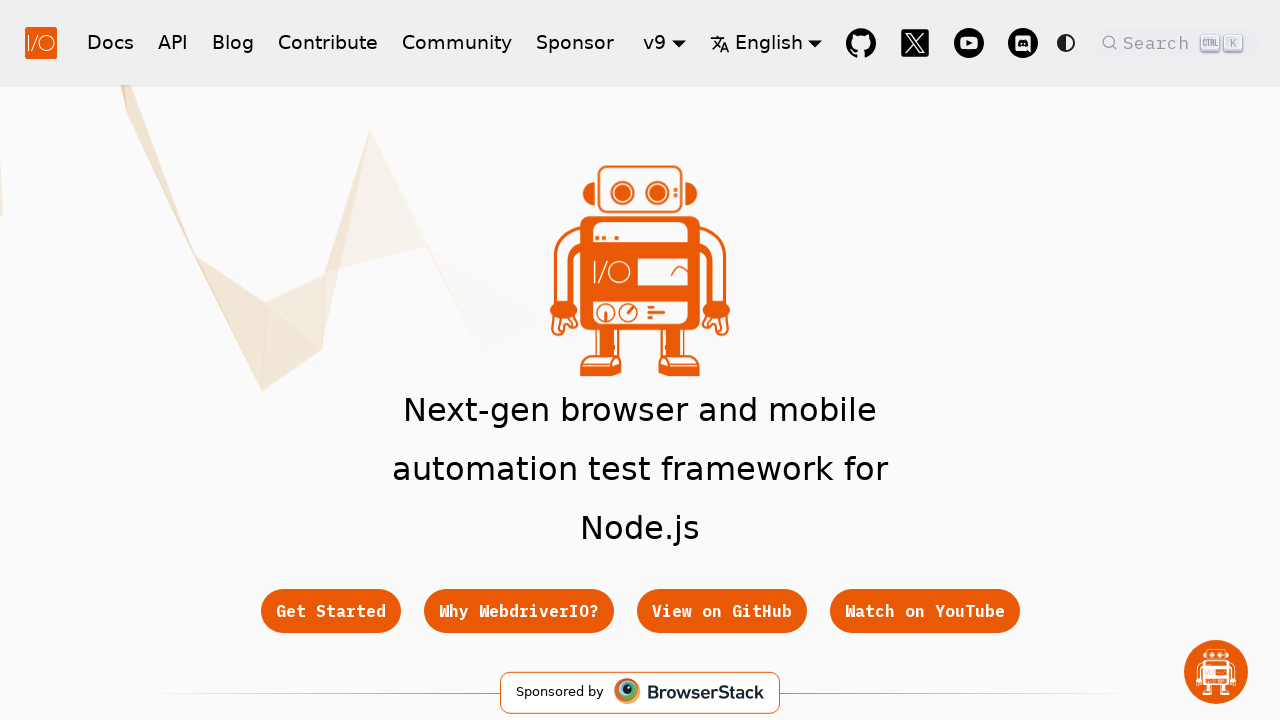

Clicked on the API link in navigation at (173, 42) on text=API
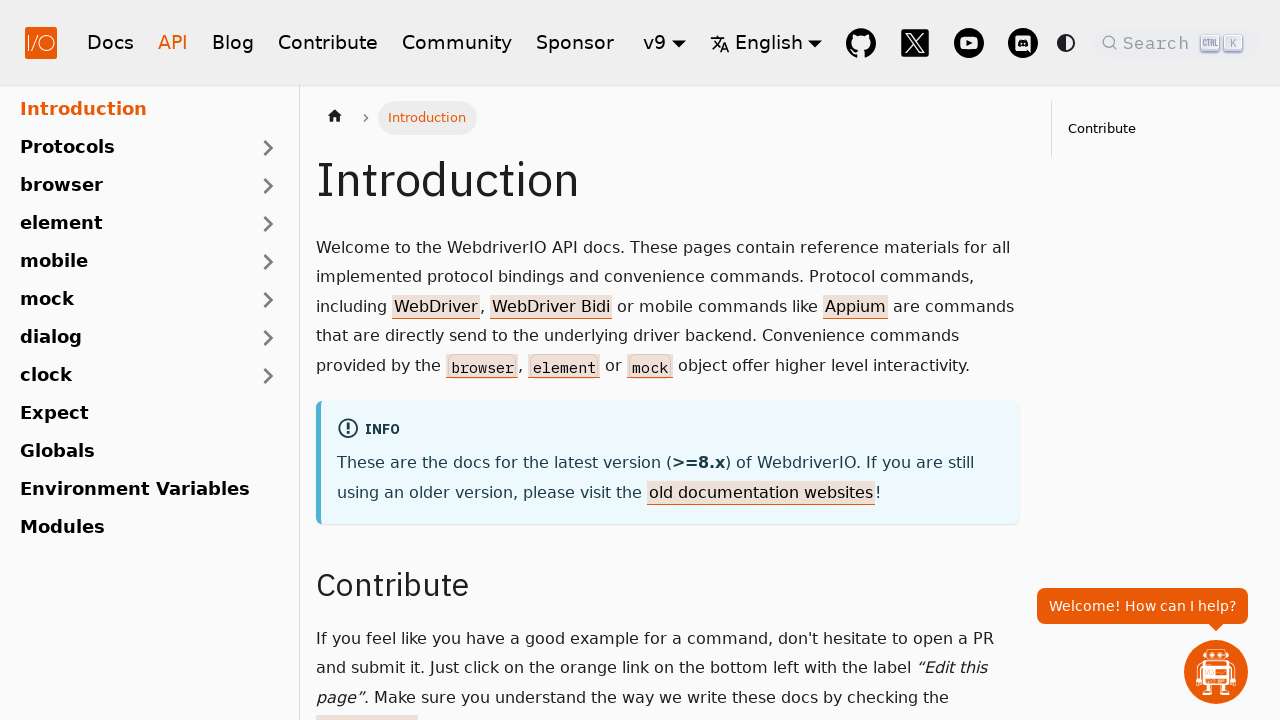

Waited for API page to load (domcontentloaded)
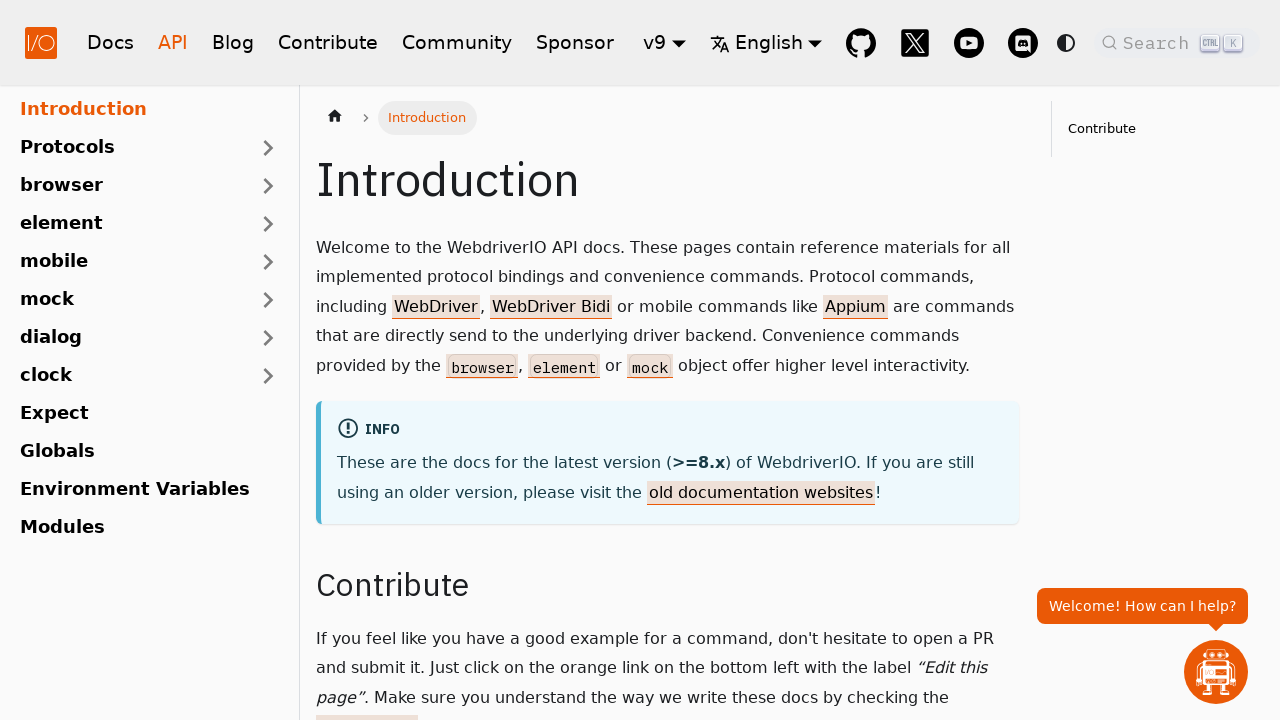

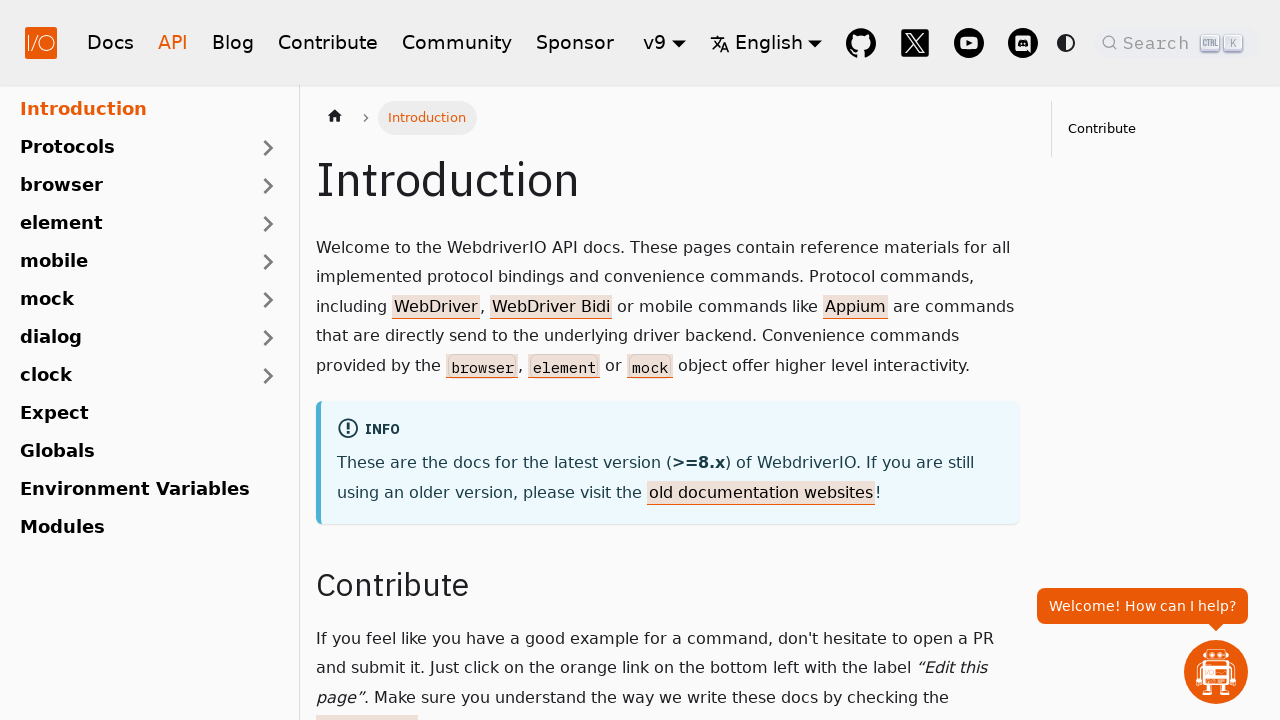